Tests keyboard copy-paste functionality by filling a field and using Ctrl+A, Ctrl+C, Ctrl+V to copy text to another field

Starting URL: https://testautomationpractice.blogspot.com

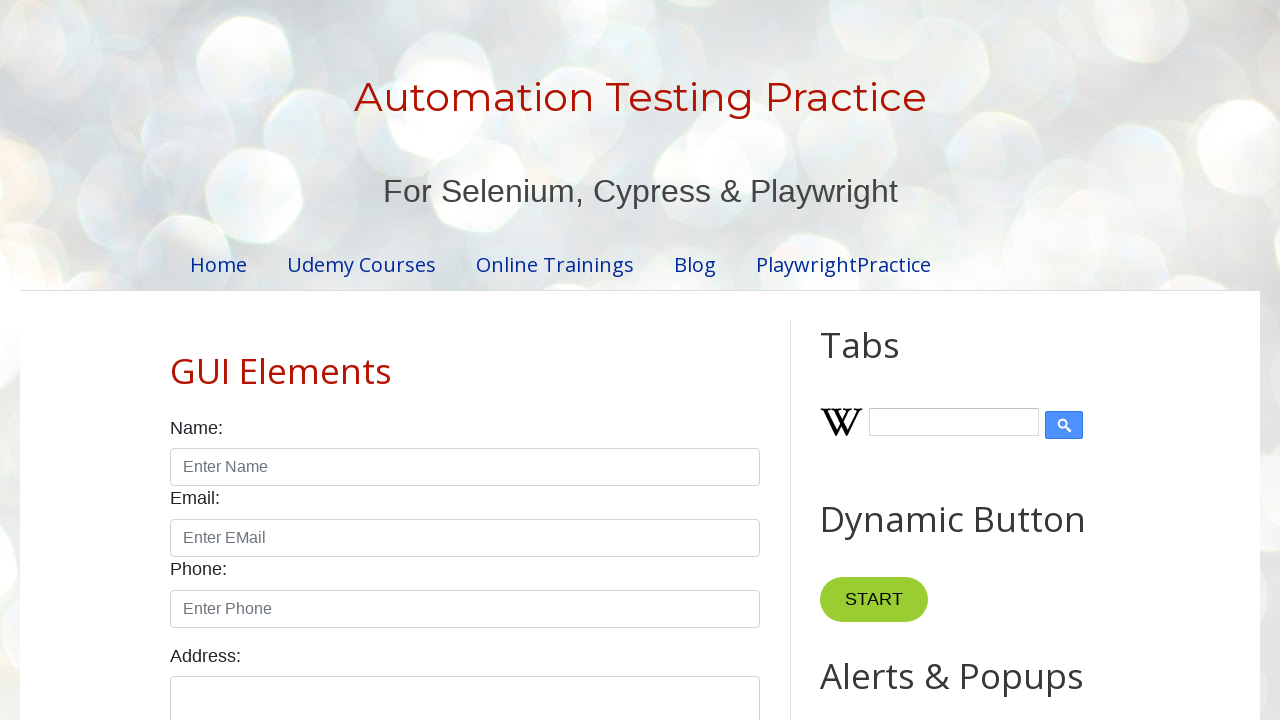

Filled field1 with 'My name is Sachin.' on #field1
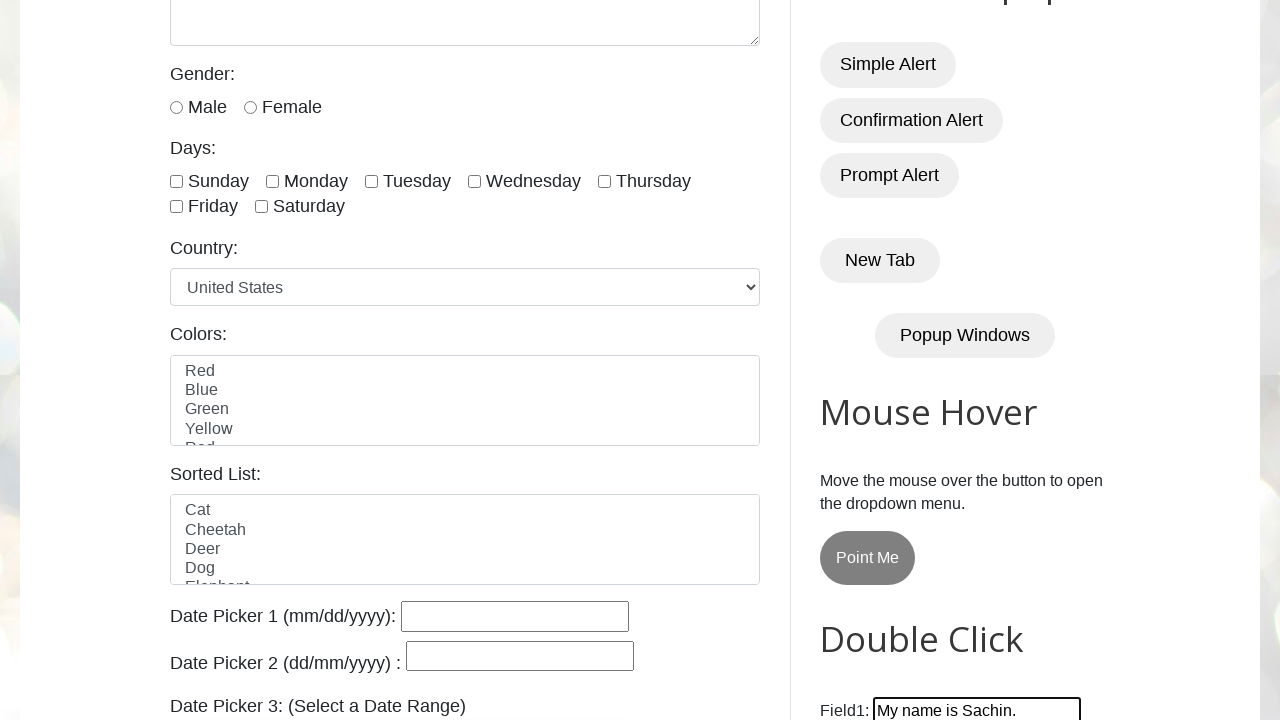

Selected all text in field1 using Ctrl+A on #field1
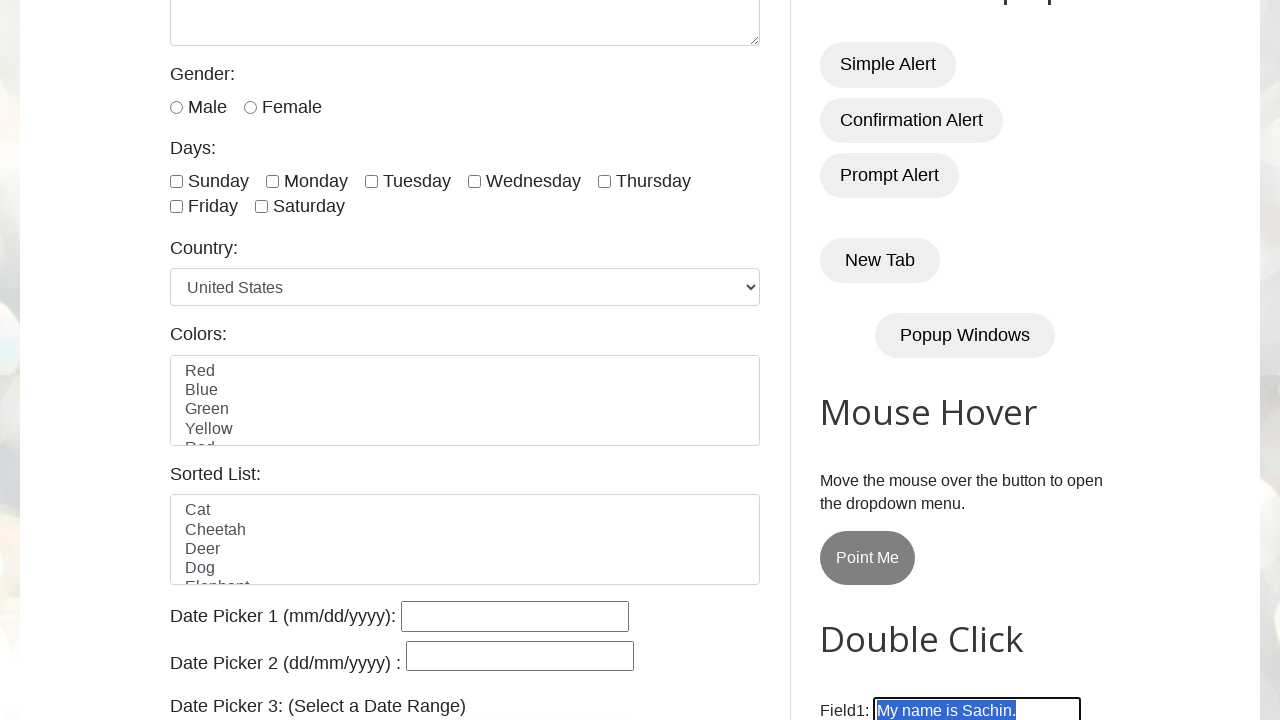

Copied text from field1 using Ctrl+C on #field1
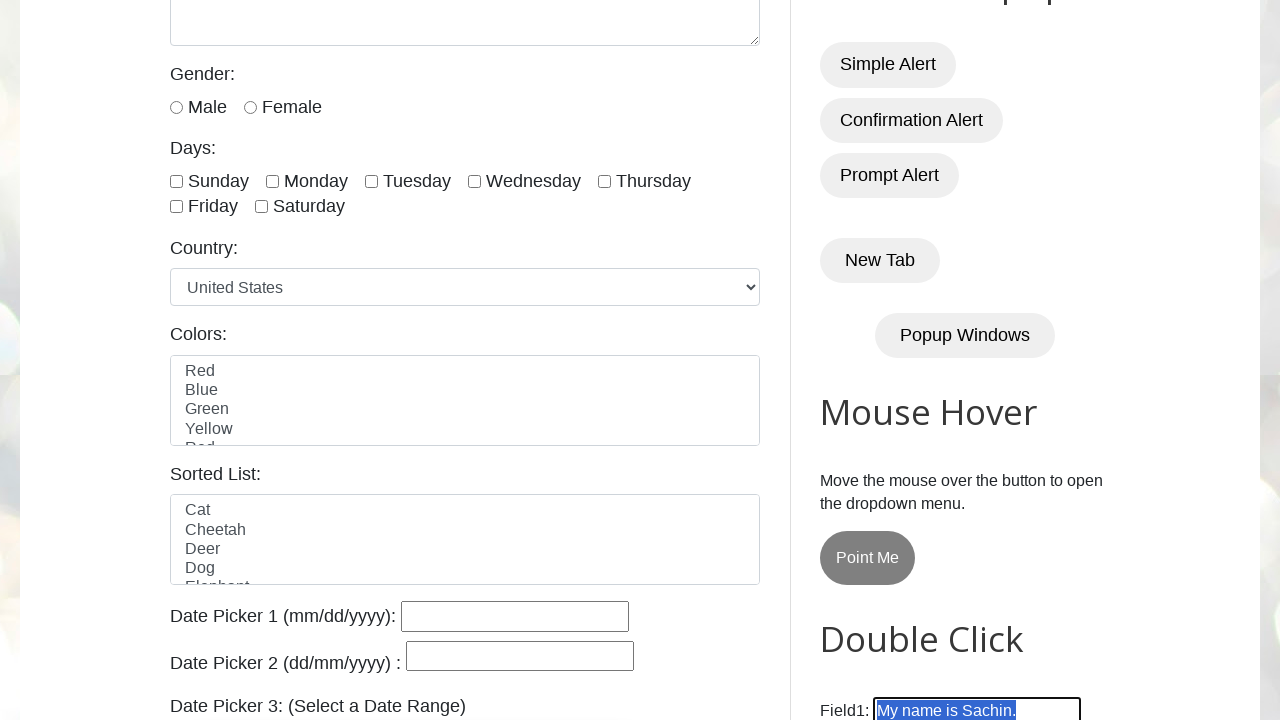

Pasted text into field2 using Ctrl+V on #field2
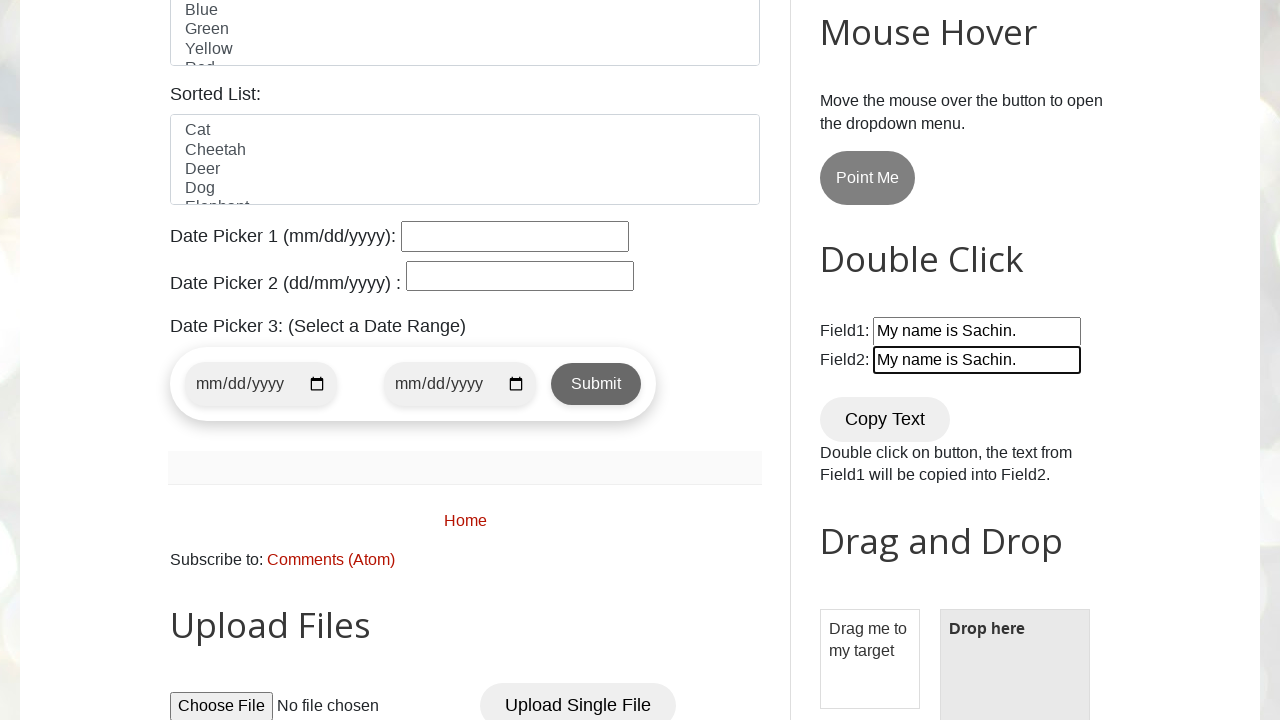

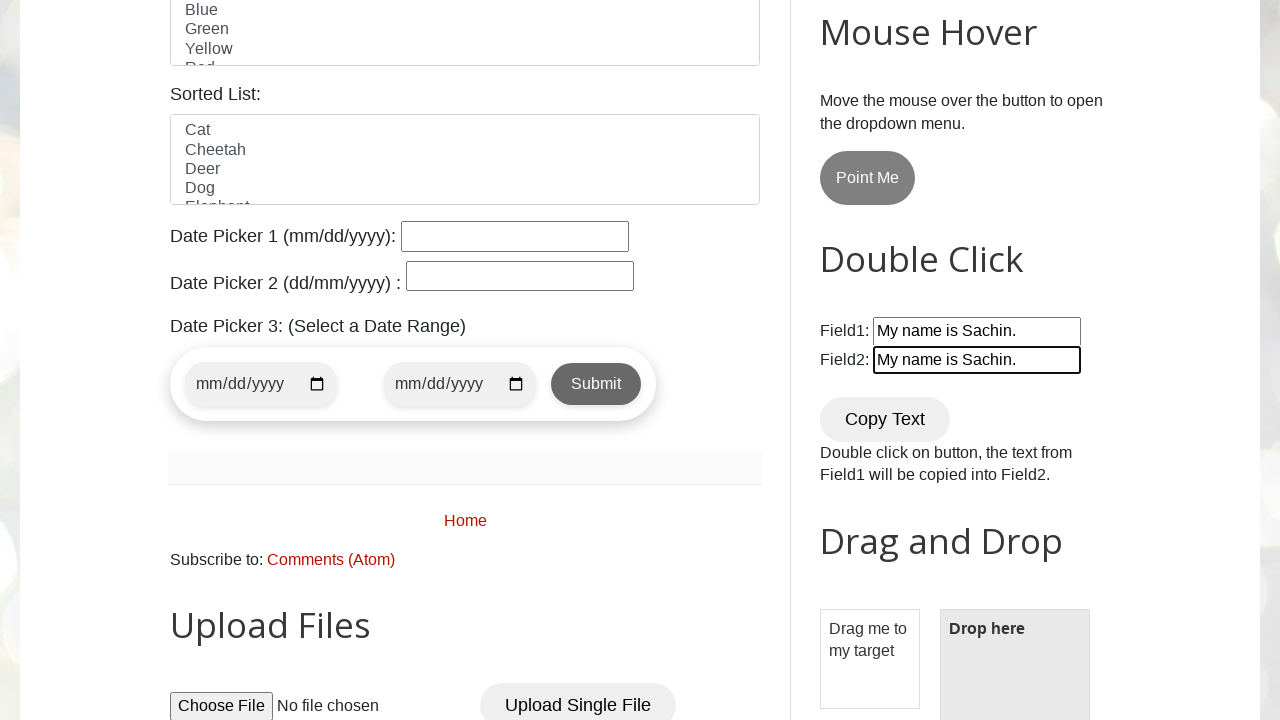